Verifies that images are present on the page and categorizes them by whether they have alt attributes

Starting URL: https://www.mundomac.com

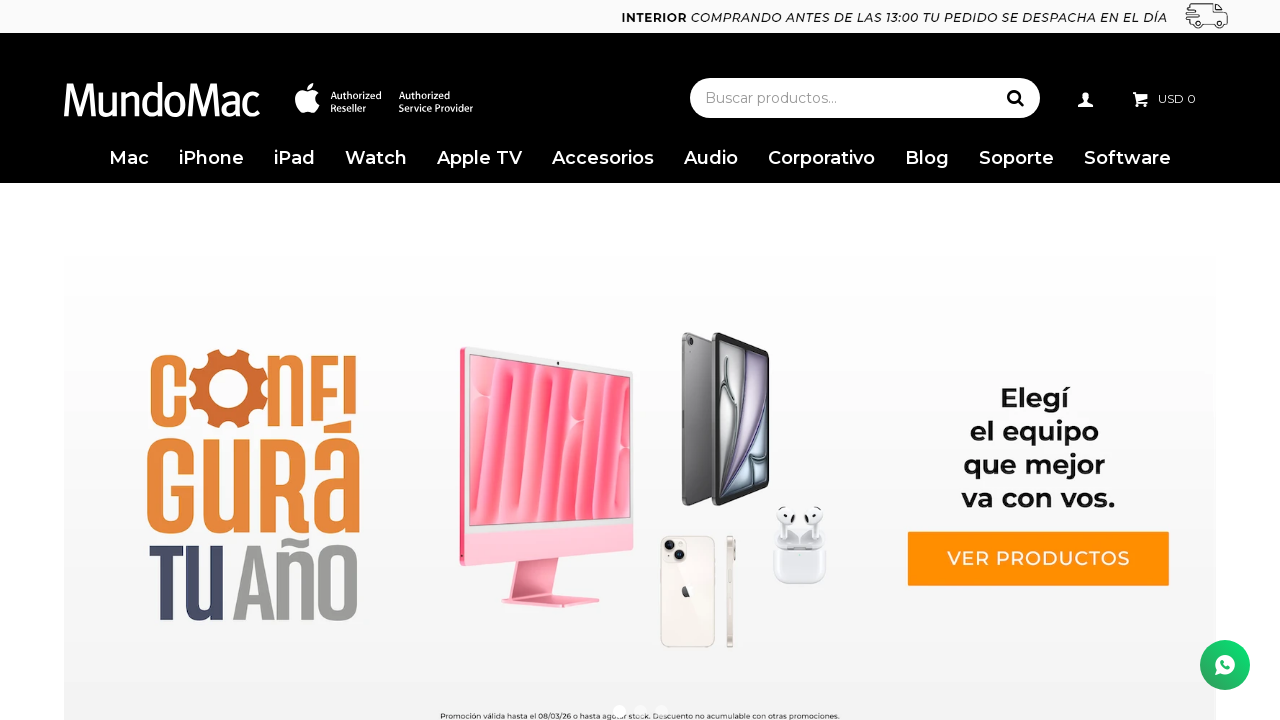

Waited for page to reach domcontentloaded state
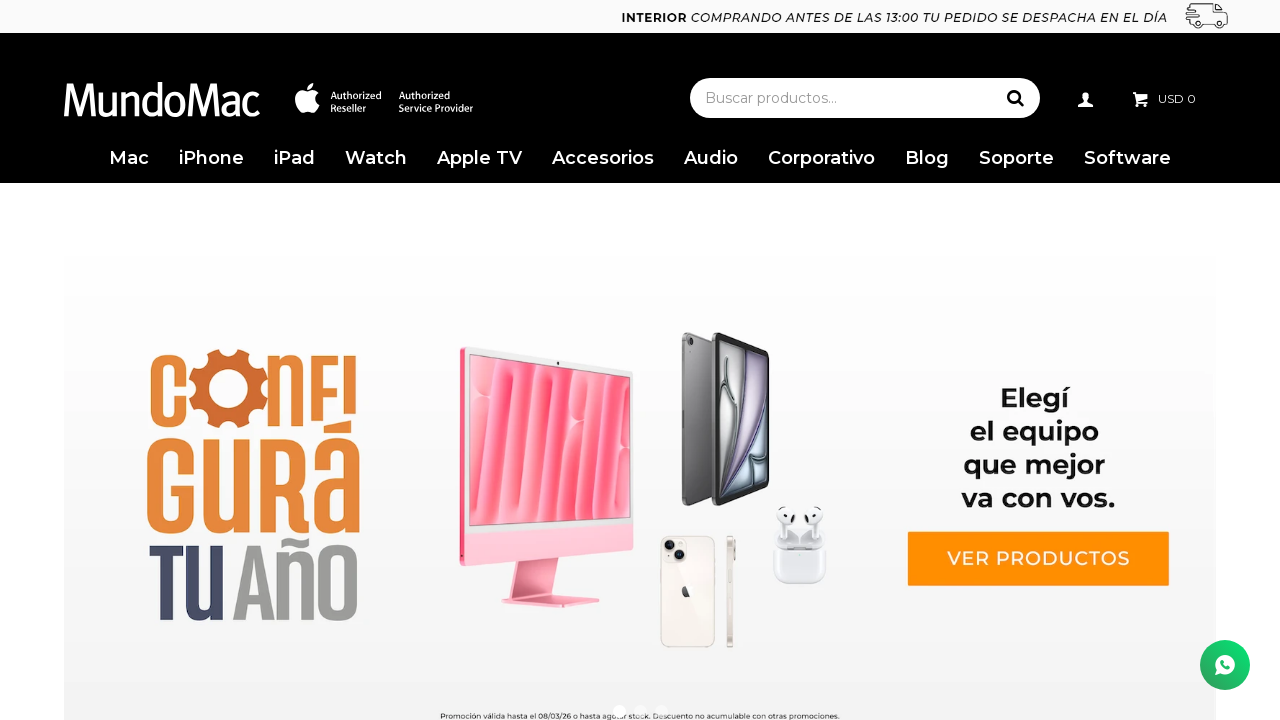

Waited for img selector to be available
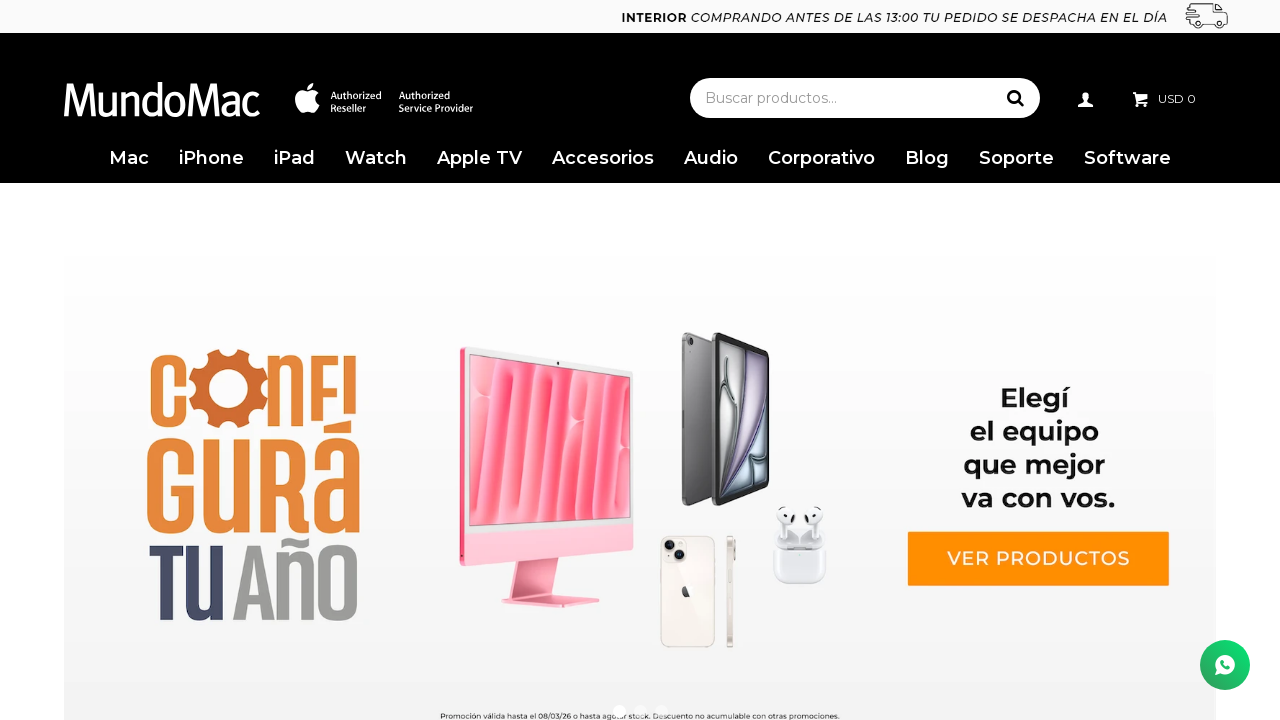

Retrieved all 65 images from the page
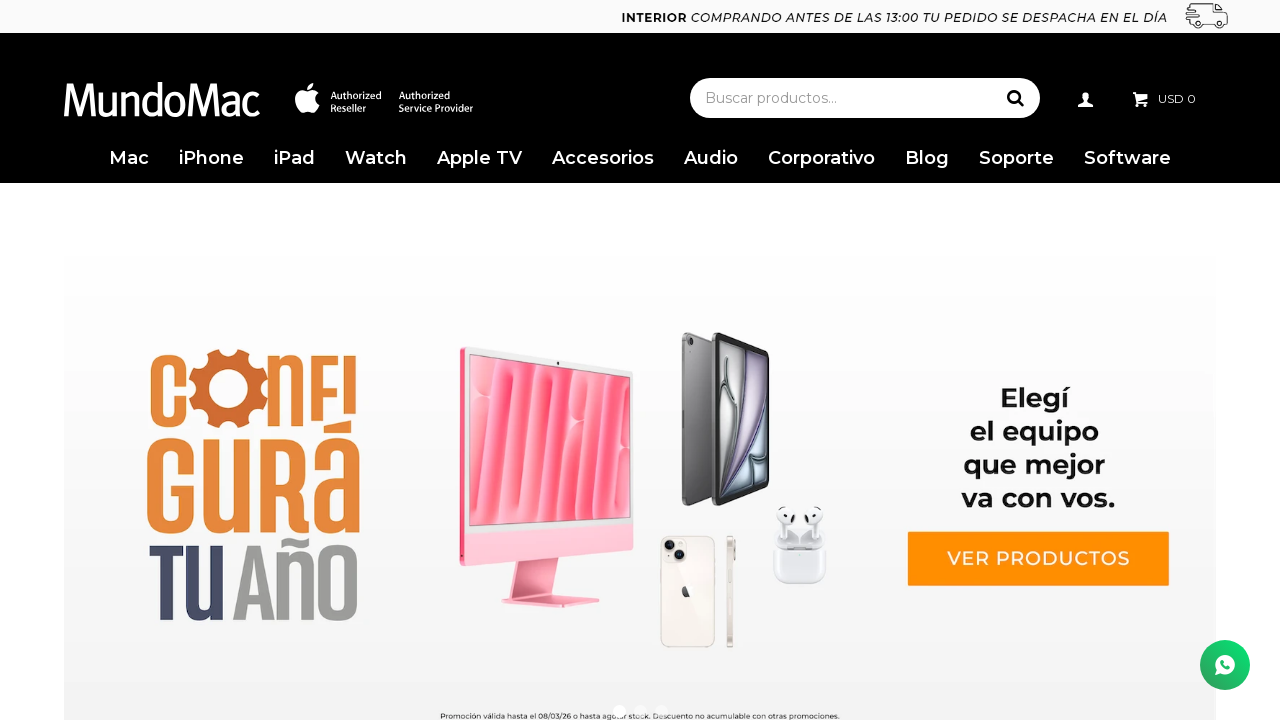

Verified that images are present on the page
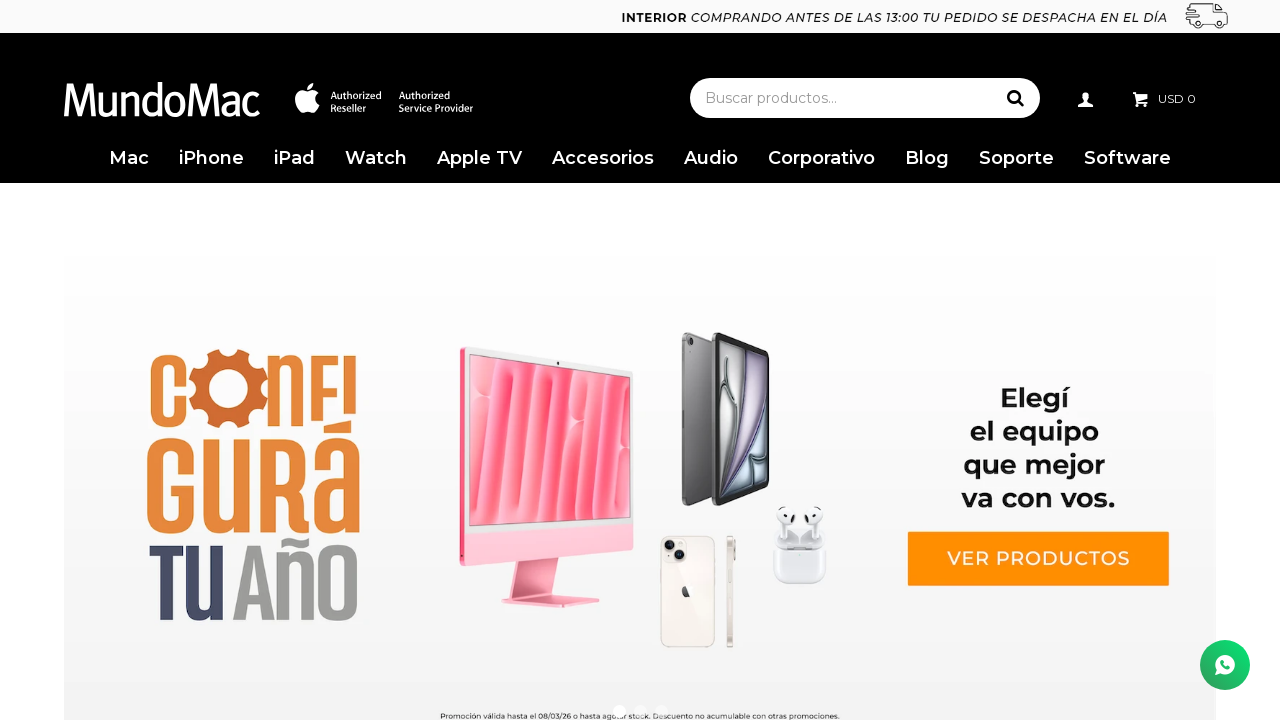

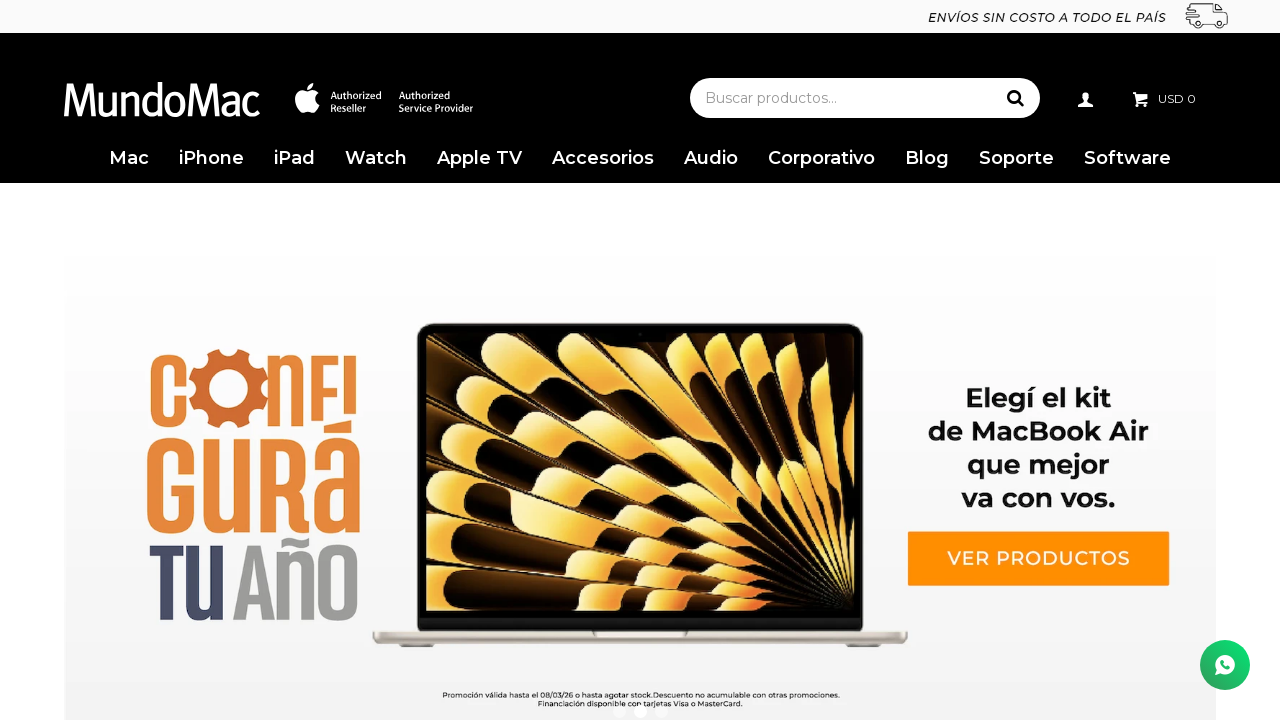